Tests dropdown menu by clicking on it and verifying all options are present with expected text values

Starting URL: https://the-internet.herokuapp.com/dropdown

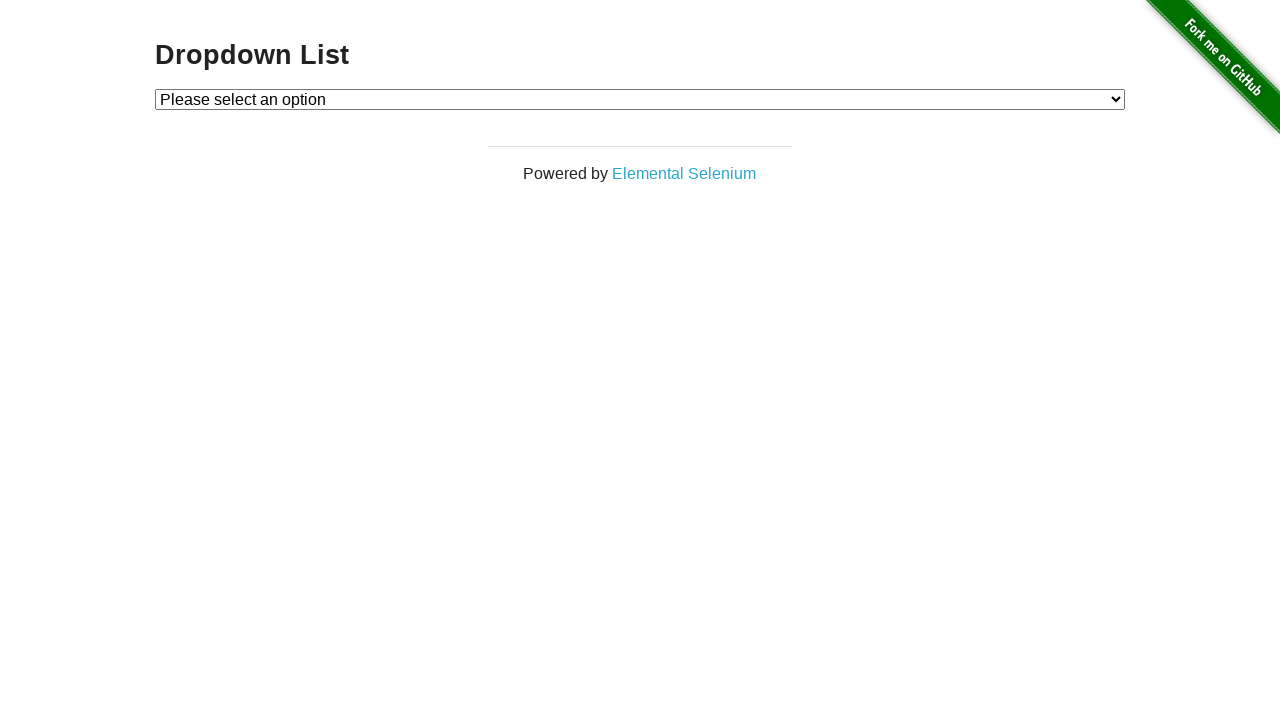

Clicked on dropdown menu to expand it at (640, 99) on #dropdown
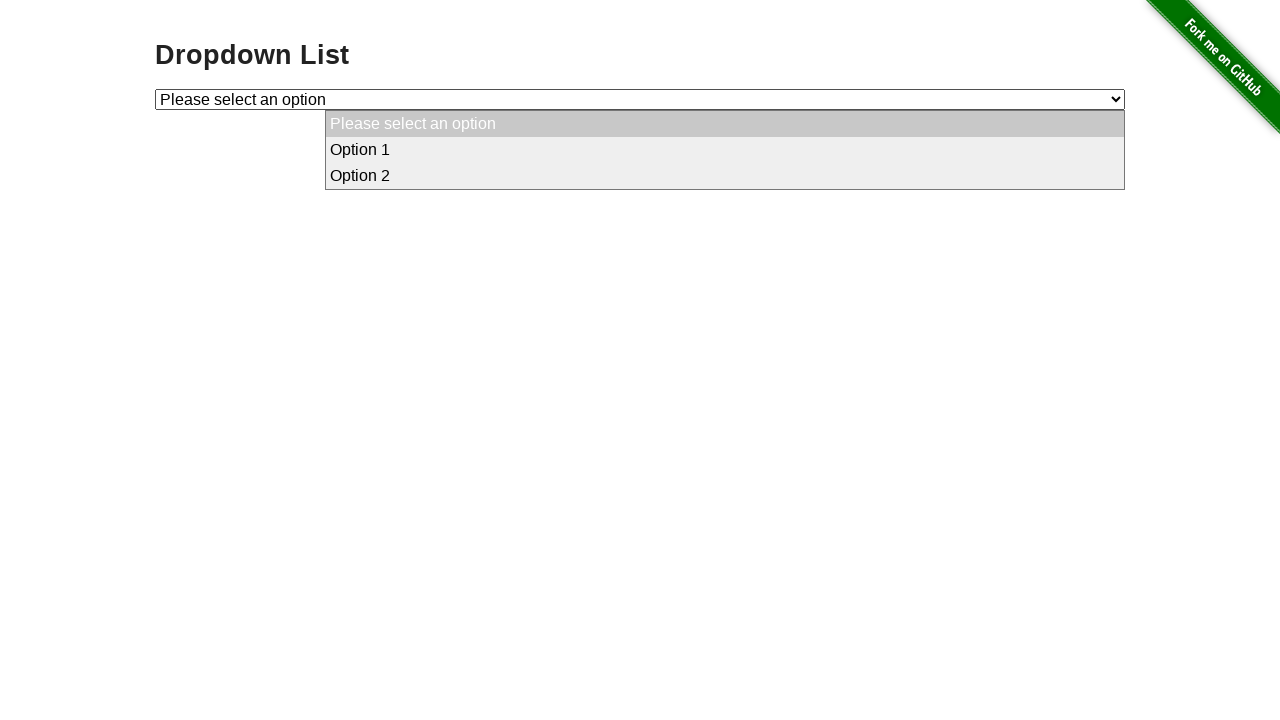

Located dropdown element
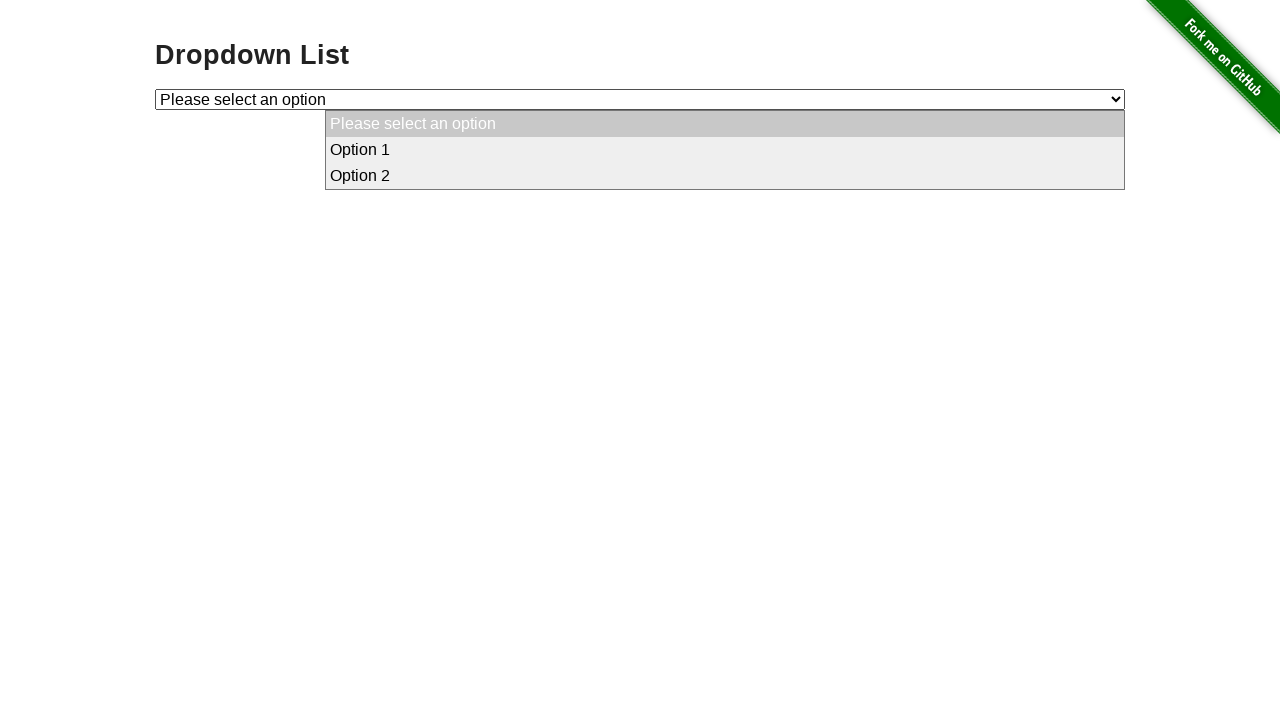

Retrieved all option elements from dropdown
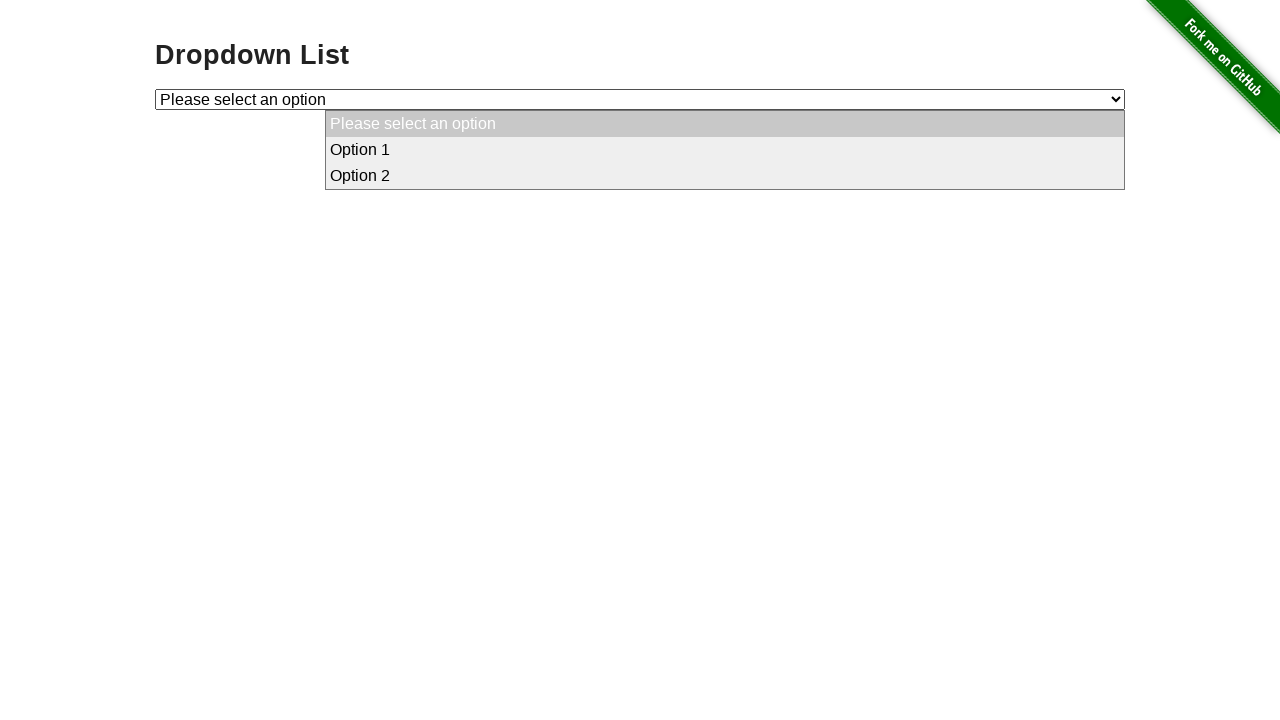

Retrieved text content for option 0: 'Please select an option'
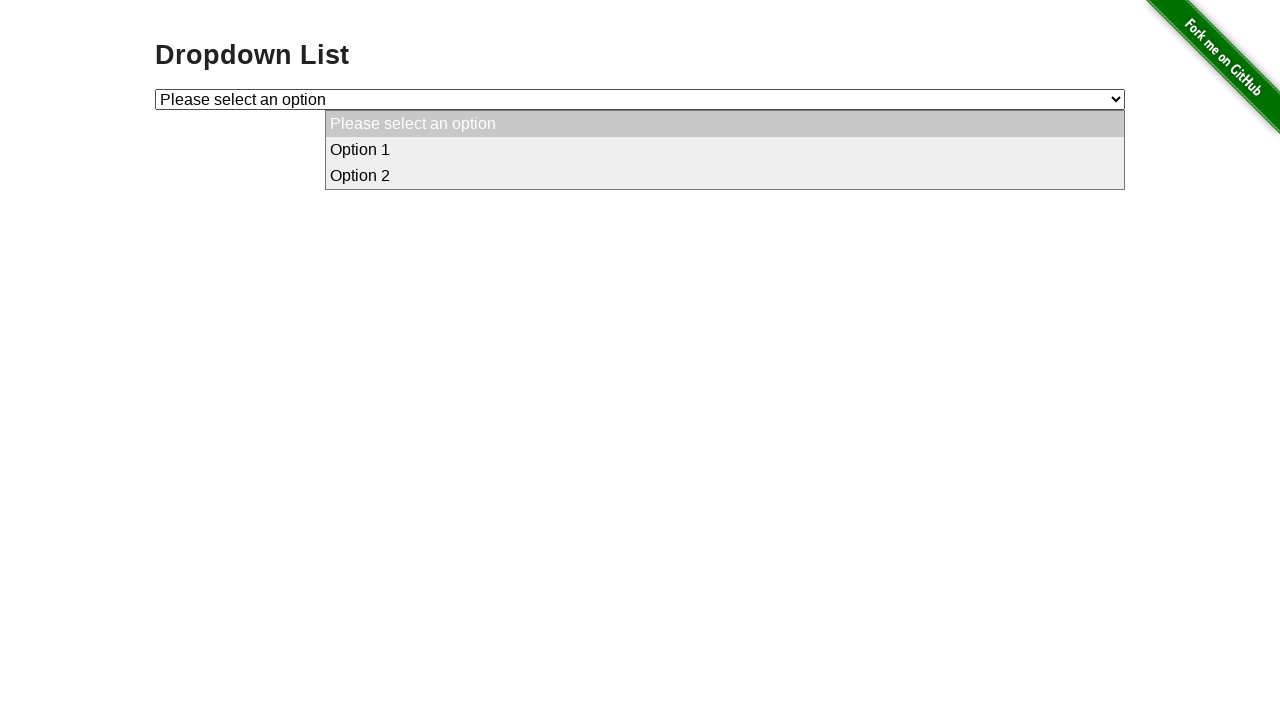

Verified option 0 text matches expected value 'Please select an option'
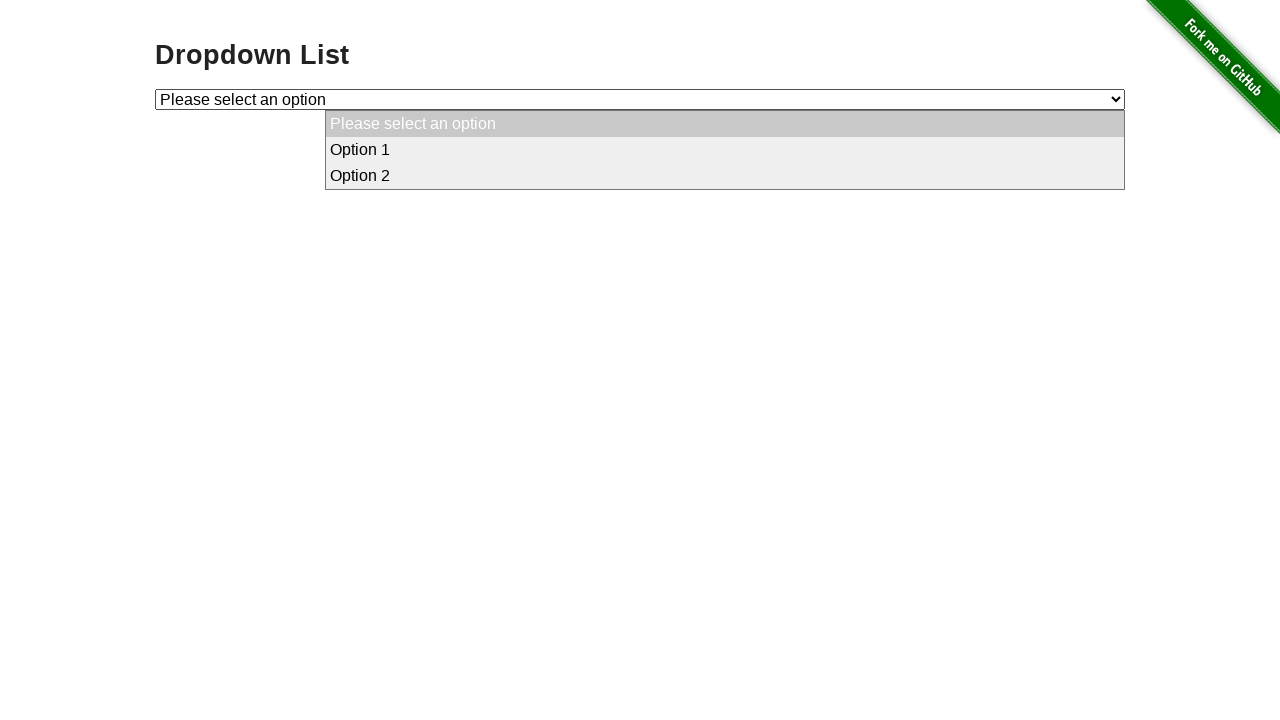

Retrieved text content for option 1: 'Option 1'
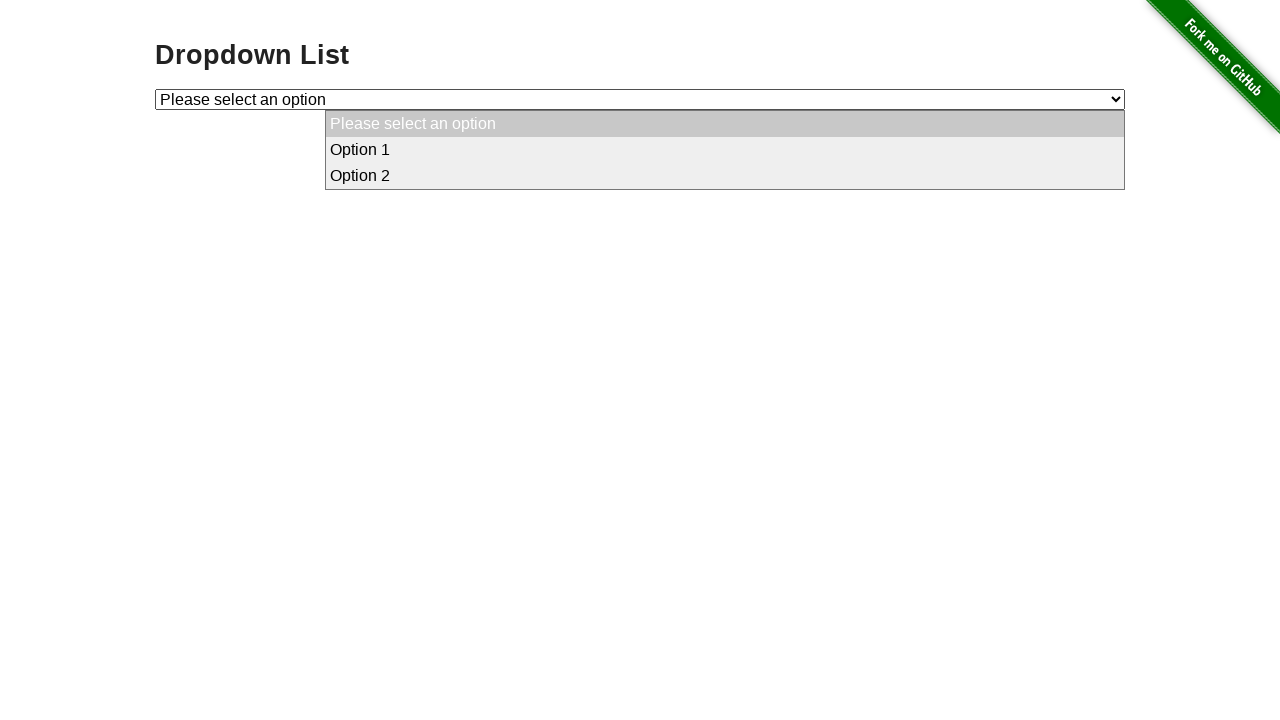

Verified option 1 text matches expected value 'Option 1'
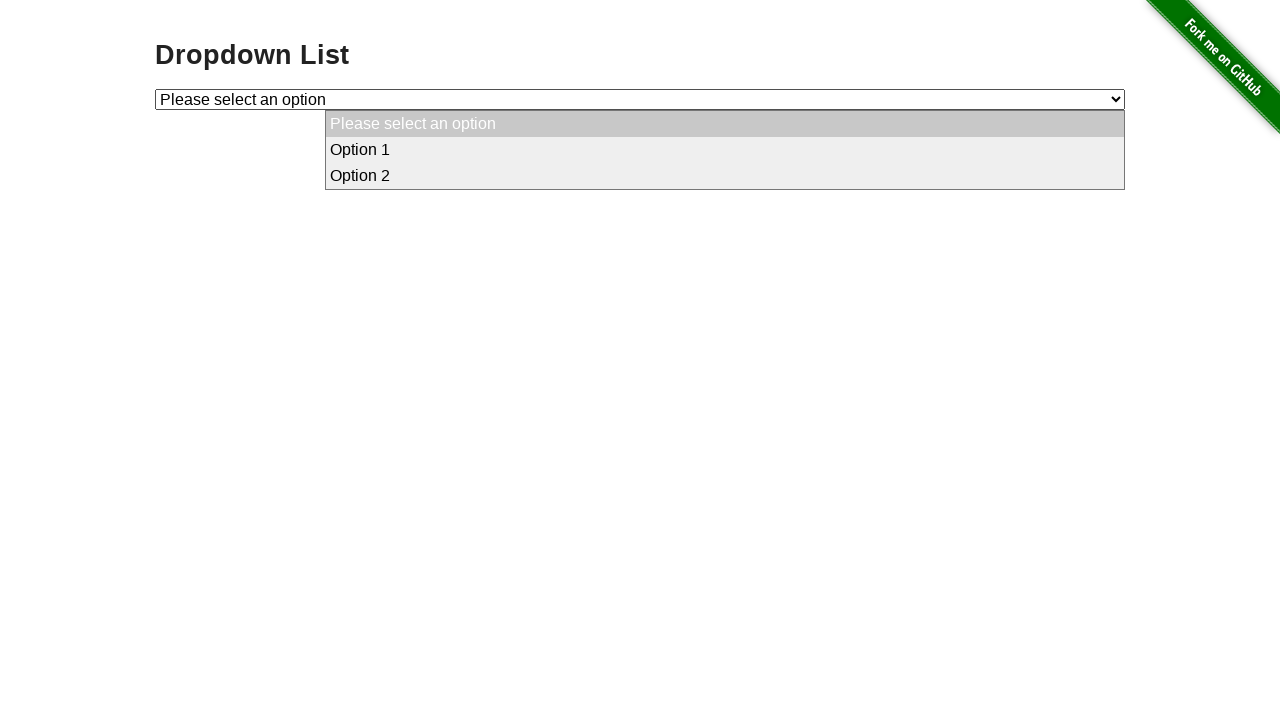

Retrieved text content for option 2: 'Option 2'
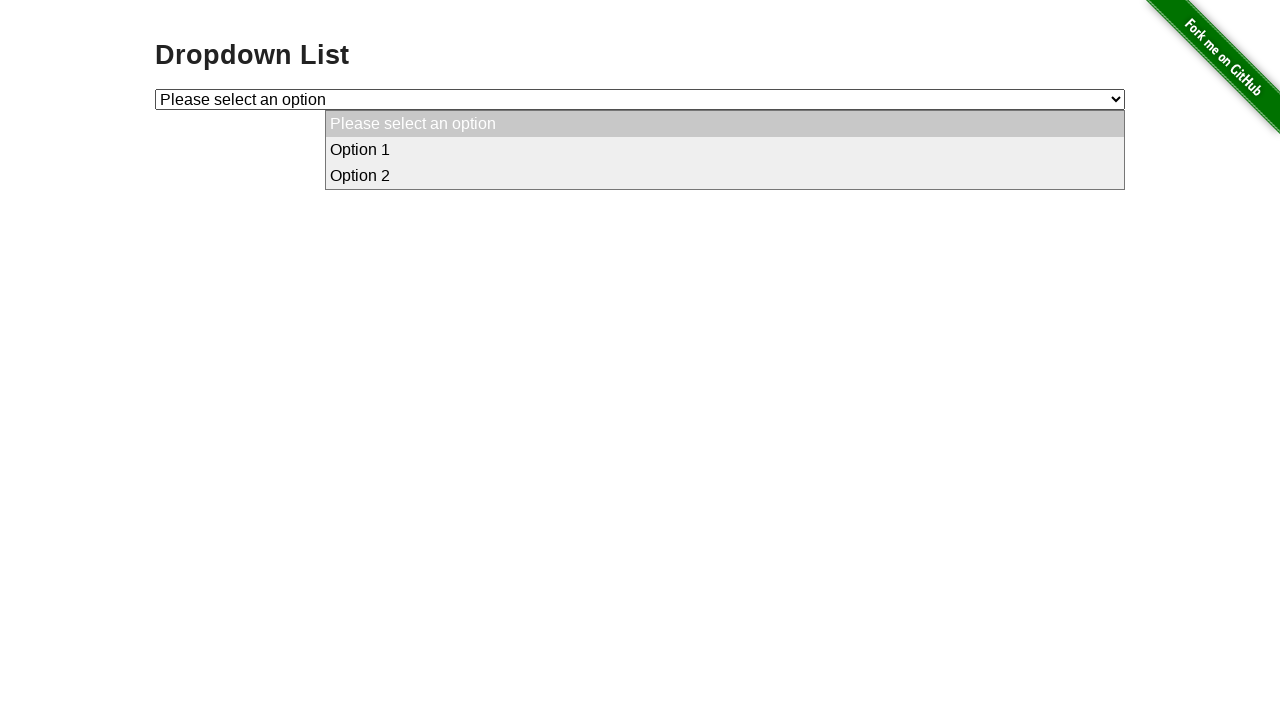

Verified option 2 text matches expected value 'Option 2'
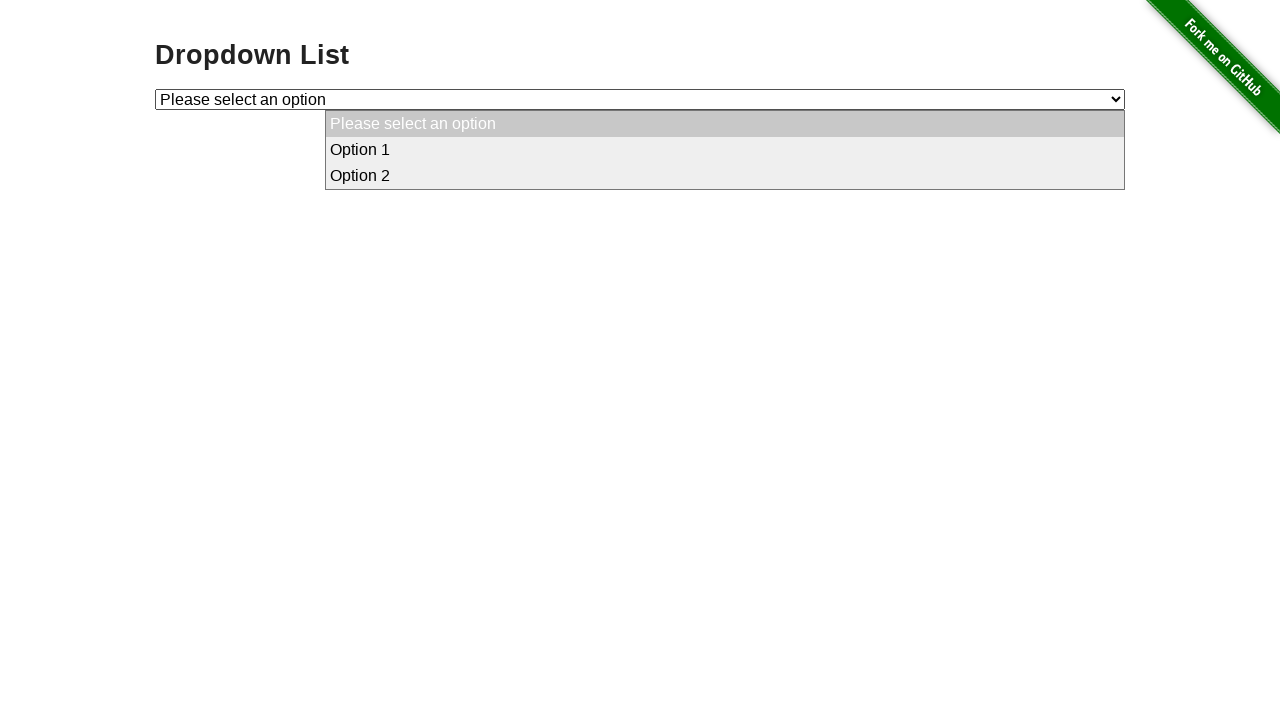

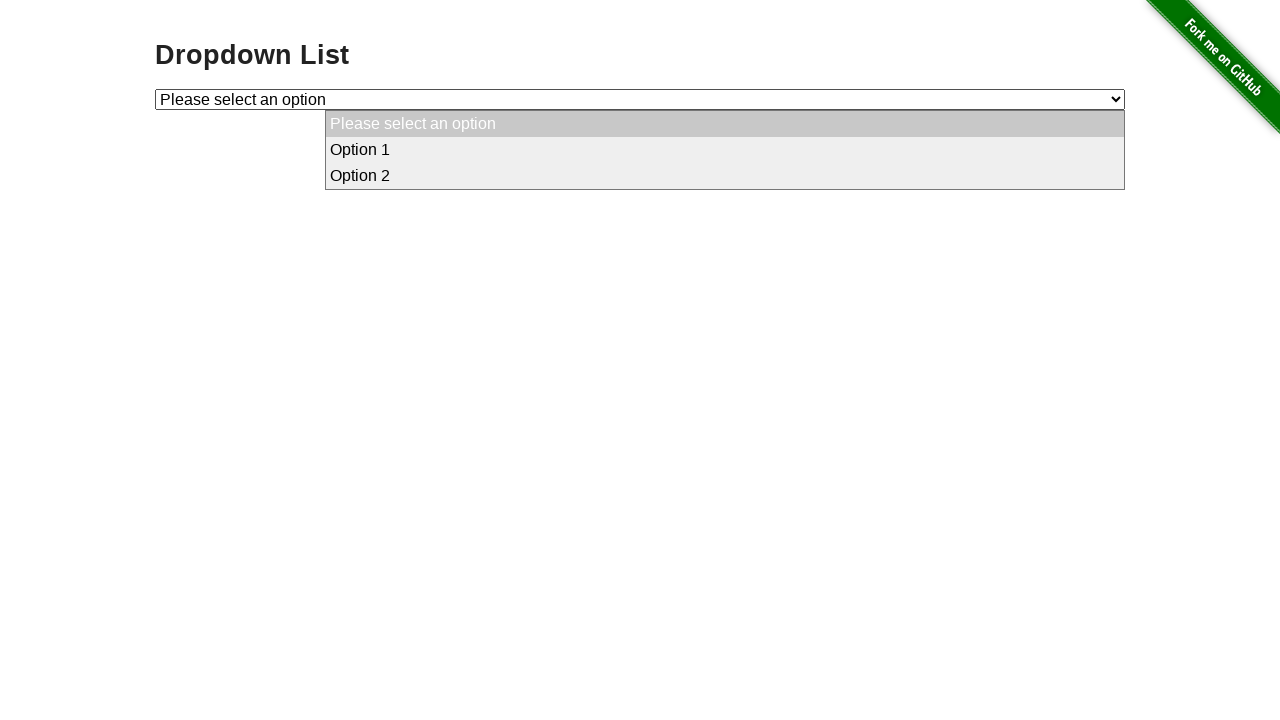